Tests a math challenge form by extracting a value from an image element's attribute, calculating the answer using a mathematical formula, filling in the result, selecting checkbox and radio options, and submitting the form.

Starting URL: http://suninjuly.github.io/get_attribute.html

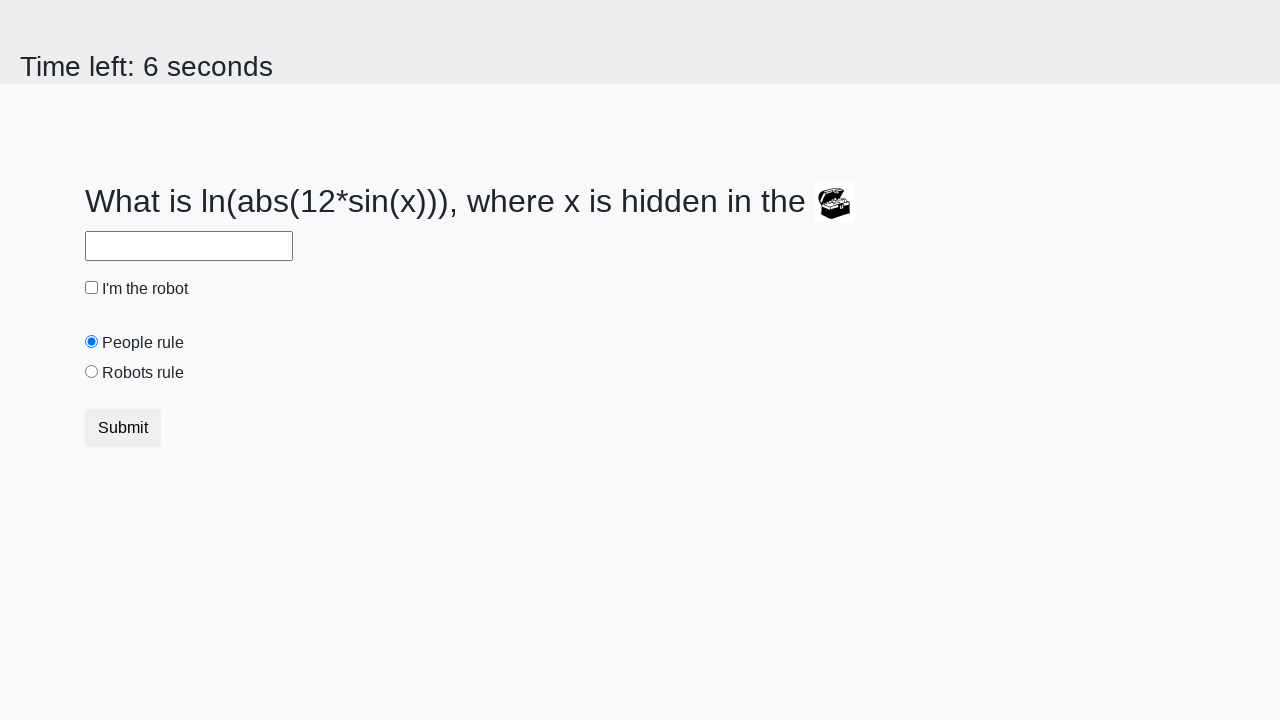

Located treasure image element
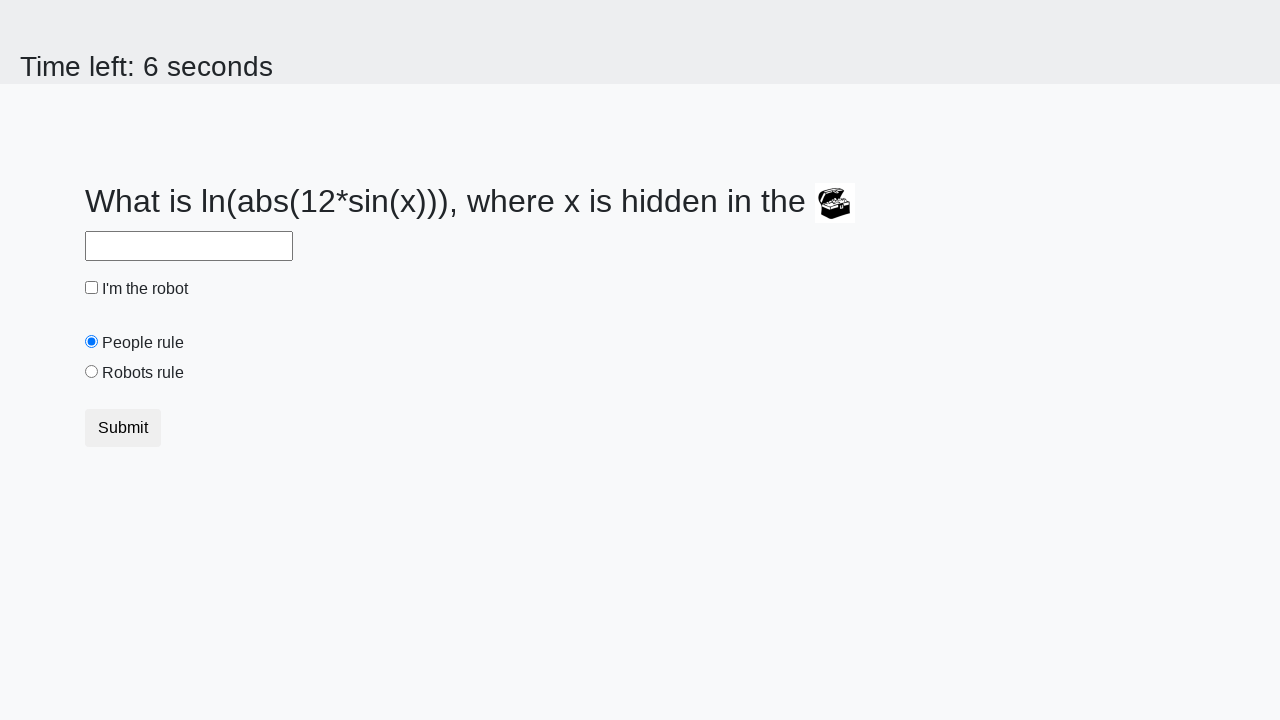

Extracted valuex attribute from image: 304
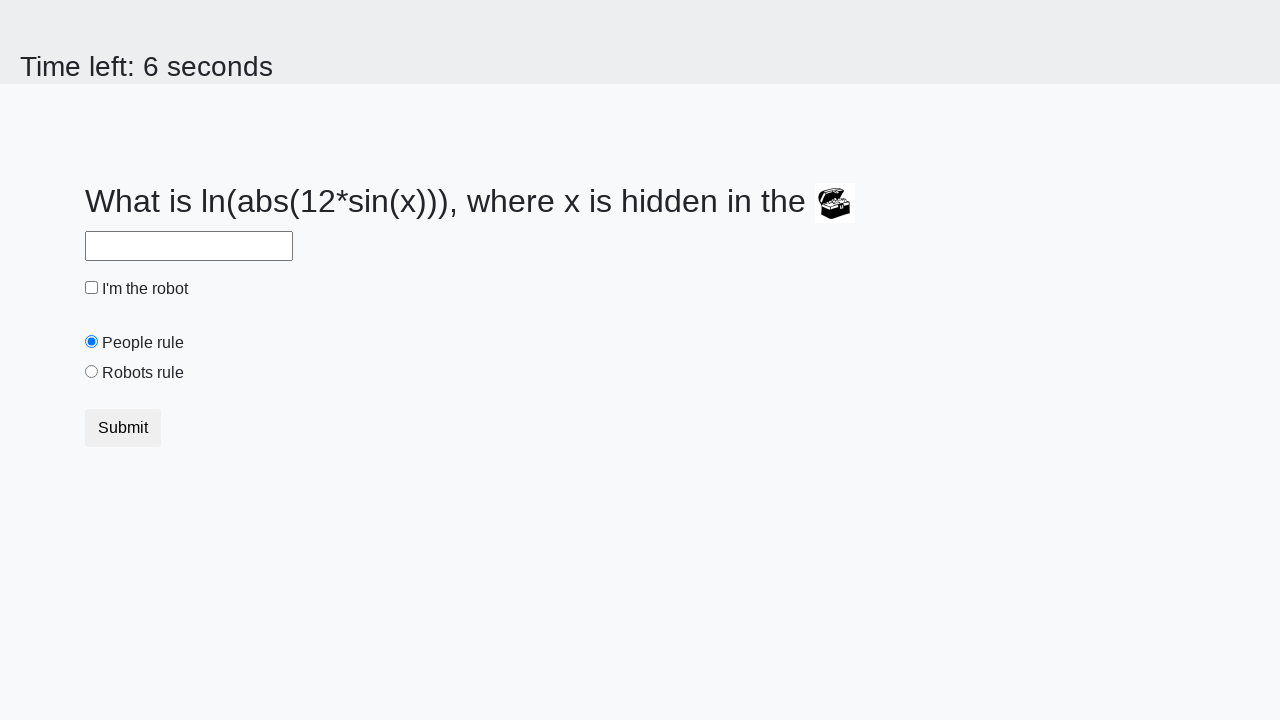

Calculated answer using formula: 2.0847376979234133
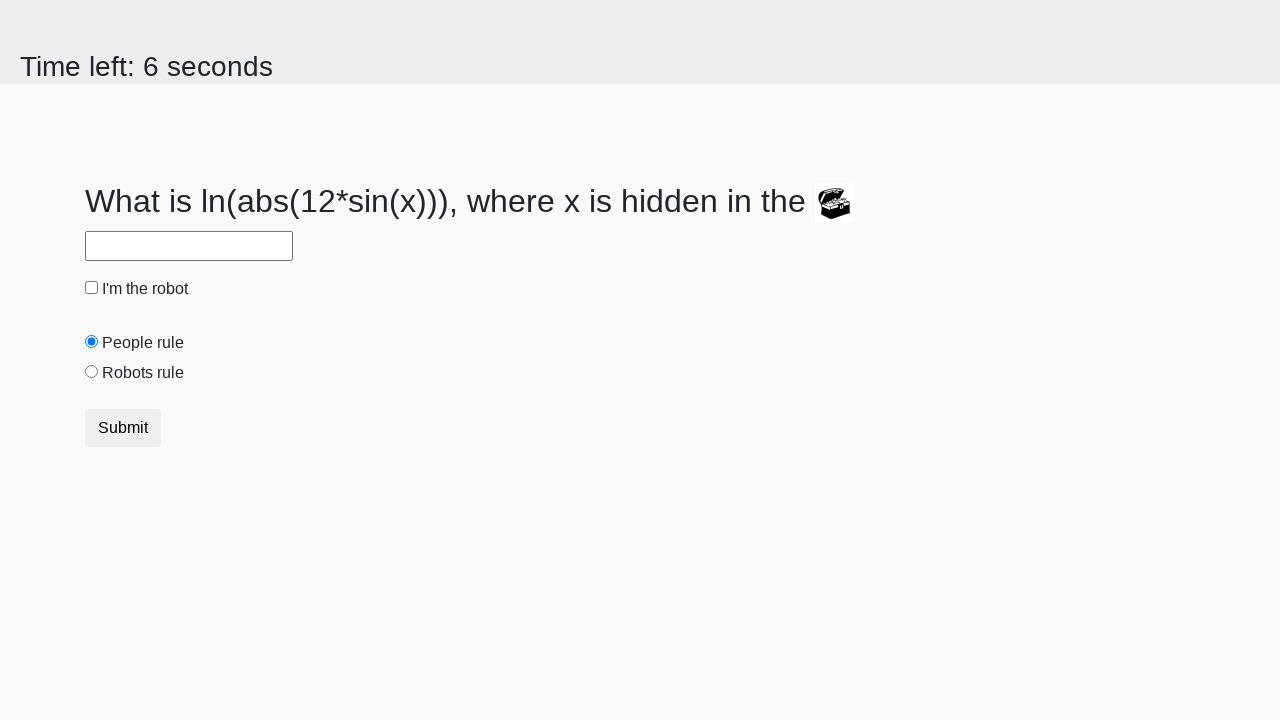

Filled answer field with calculated value: 2.0847376979234133 on input#answer
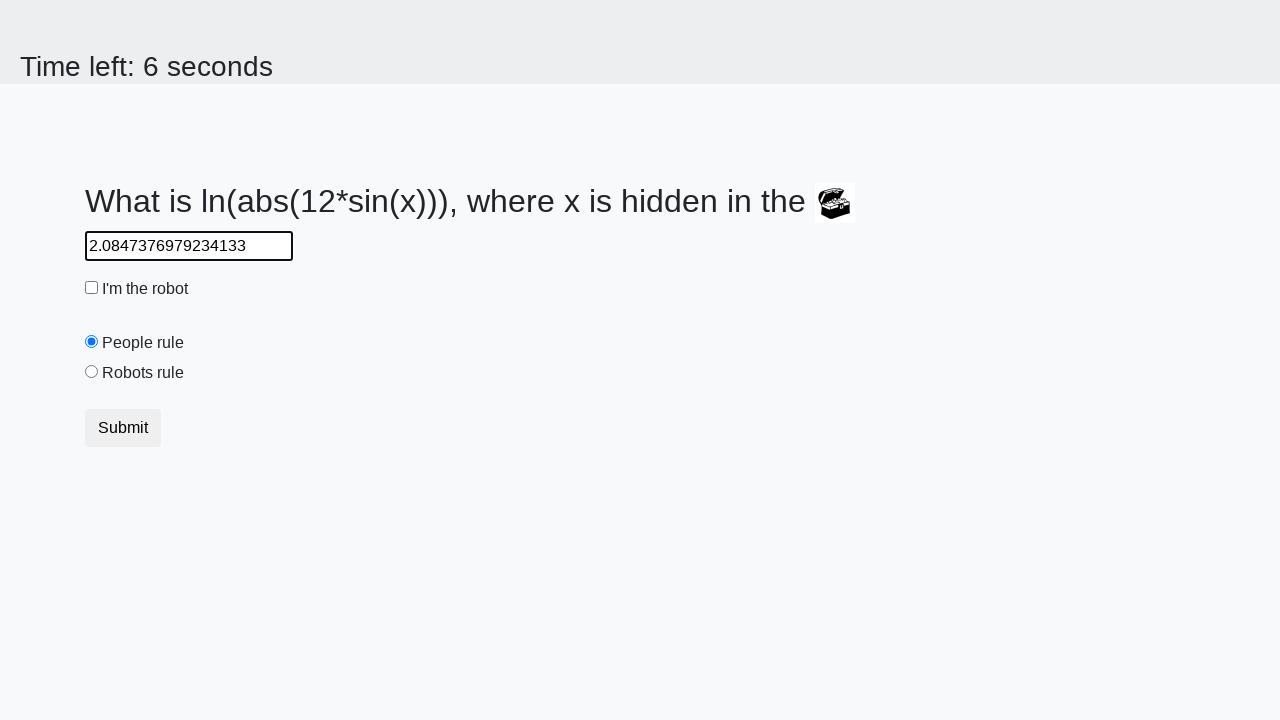

Checked the robot checkbox at (92, 288) on input#robotCheckbox
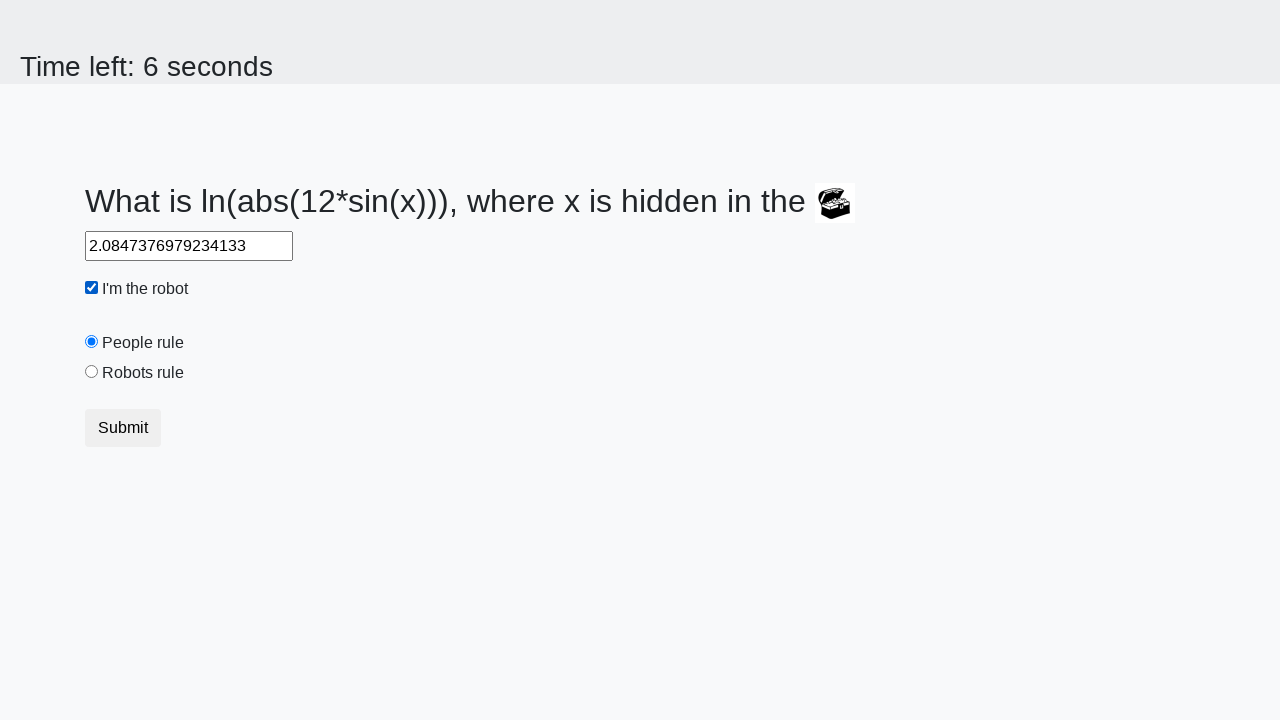

Selected the 'robots rule' radio button at (92, 372) on input#robotsRule
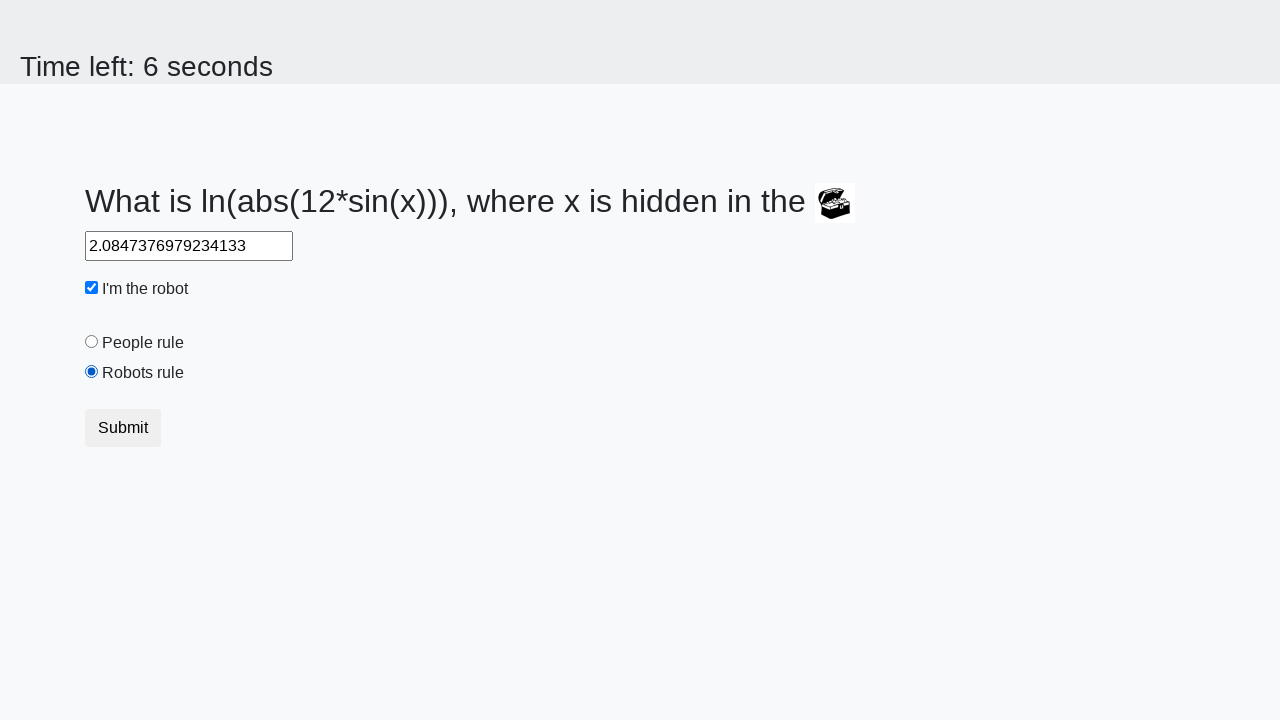

Clicked the submit button to complete the form at (123, 428) on .btn
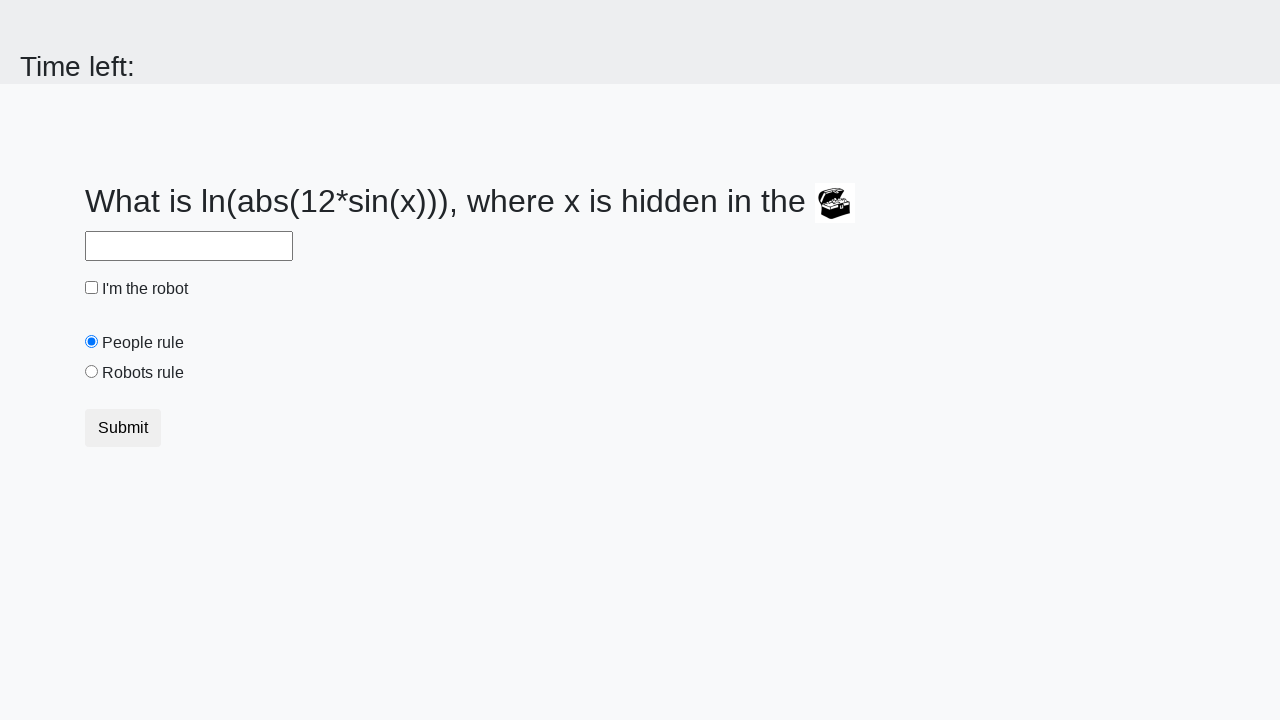

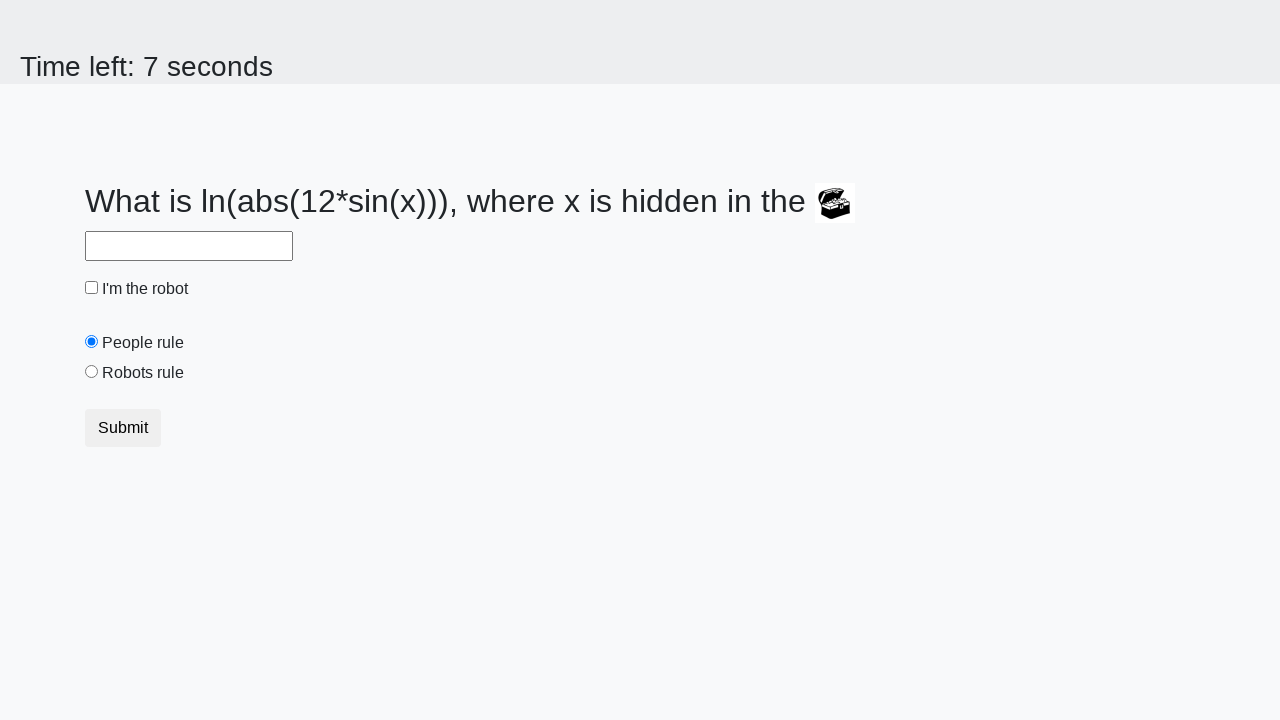